Navigates to Gleecus company website

Starting URL: http://gleecus.com

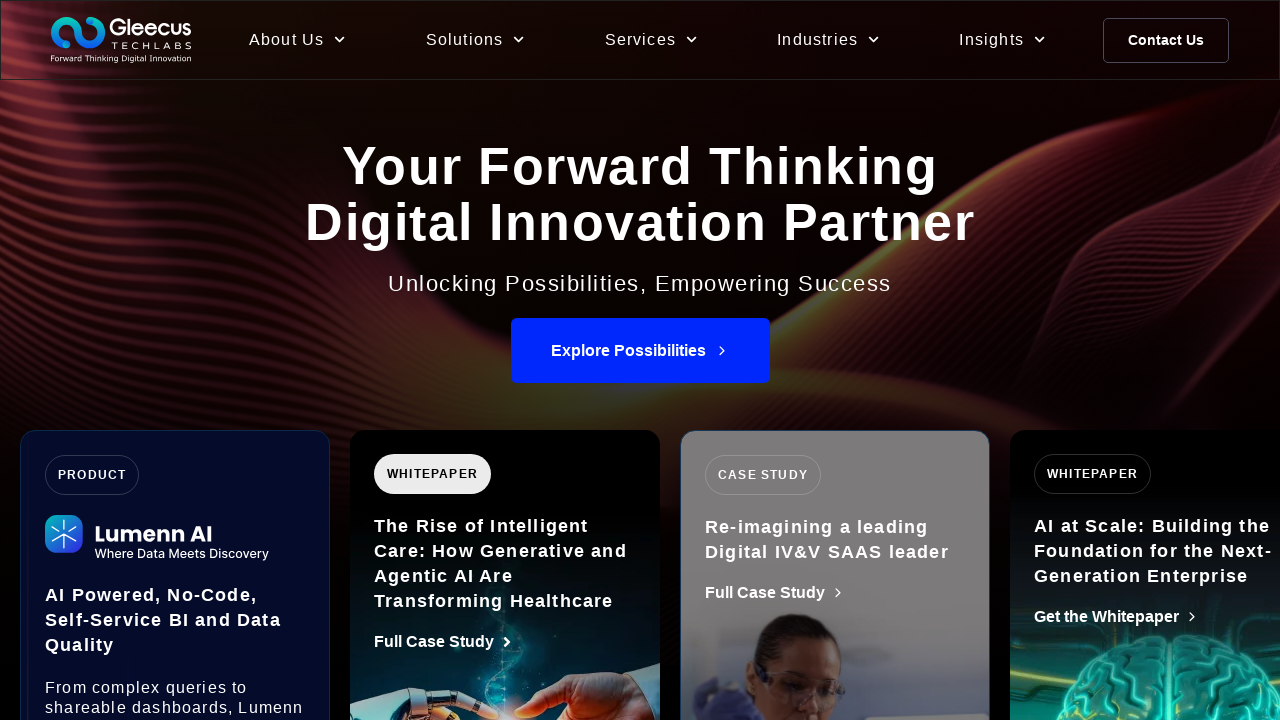

Navigated to Gleecus company website
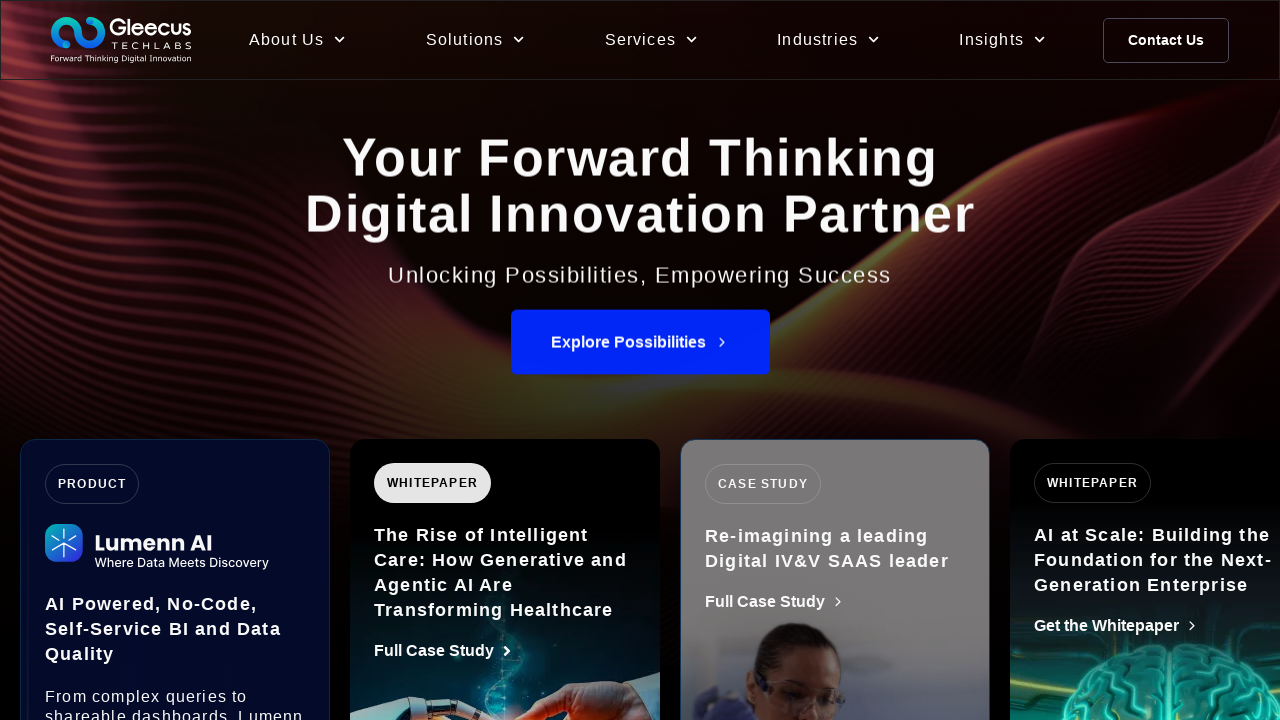

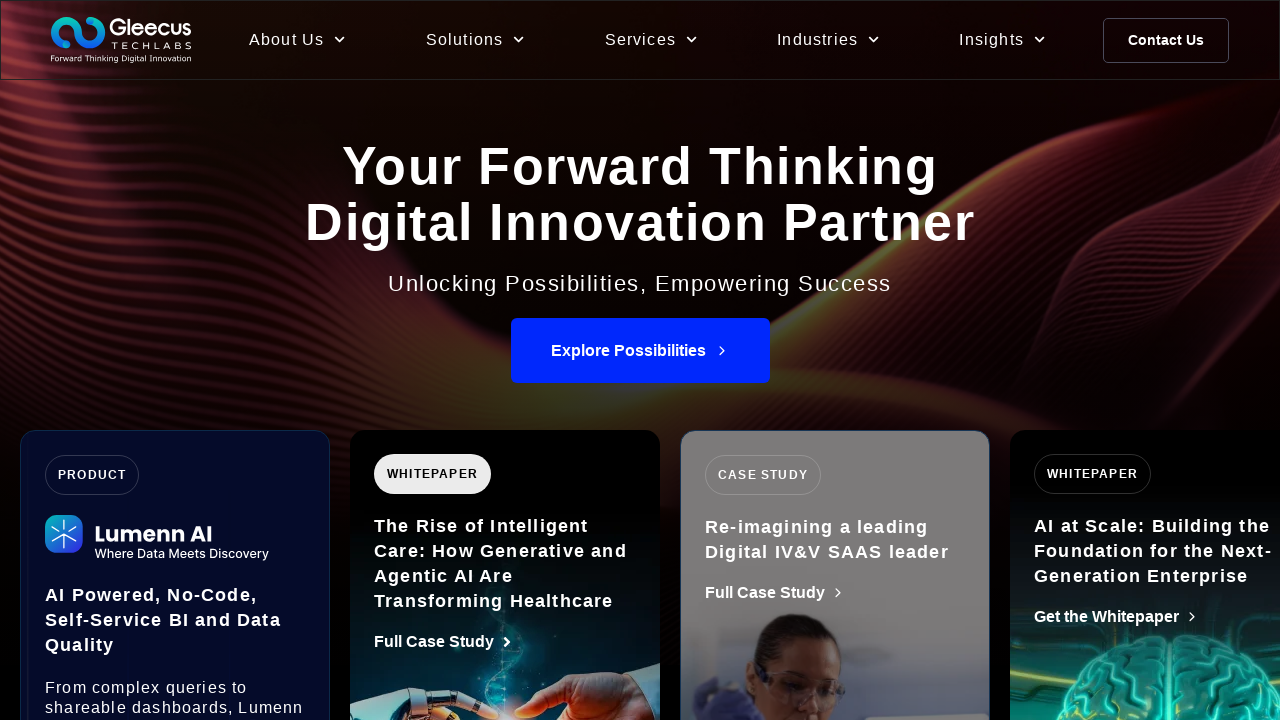